Tests right-click (context click) functionality on a button by performing a right-click action and verifying the button state changes

Starting URL: https://demoqa.com/buttons

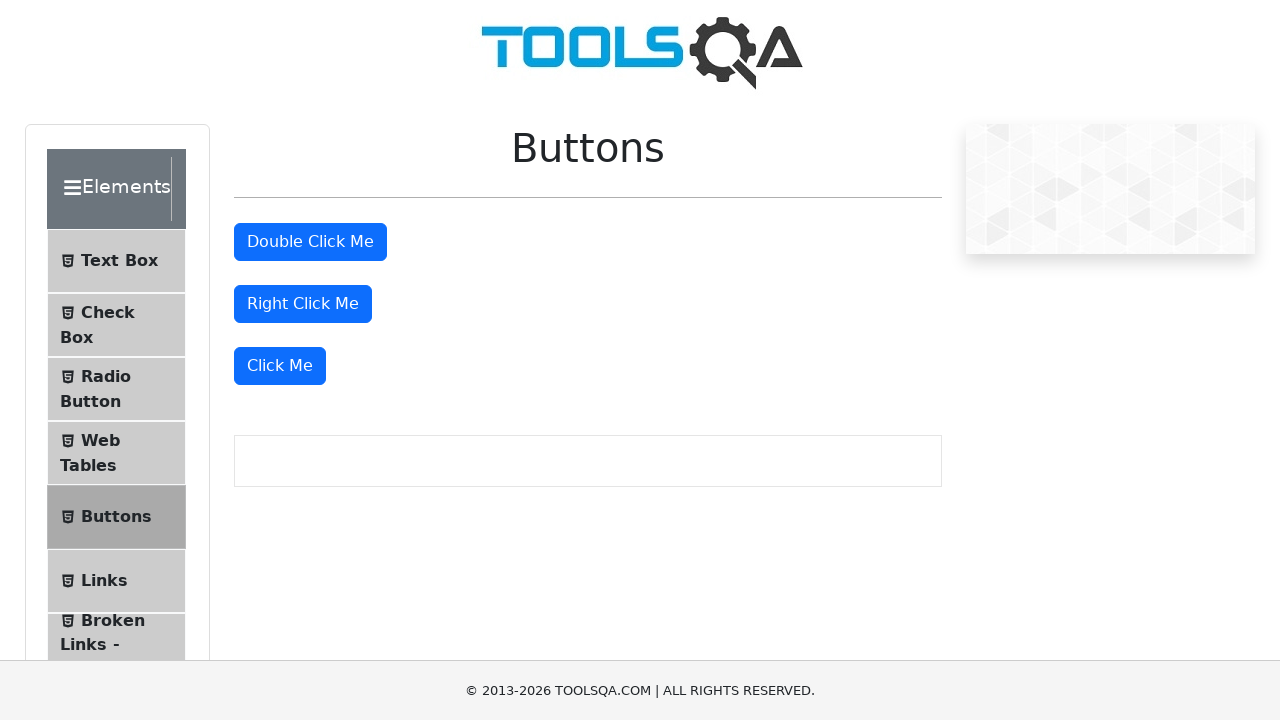

Scrolled down the page to make buttons visible
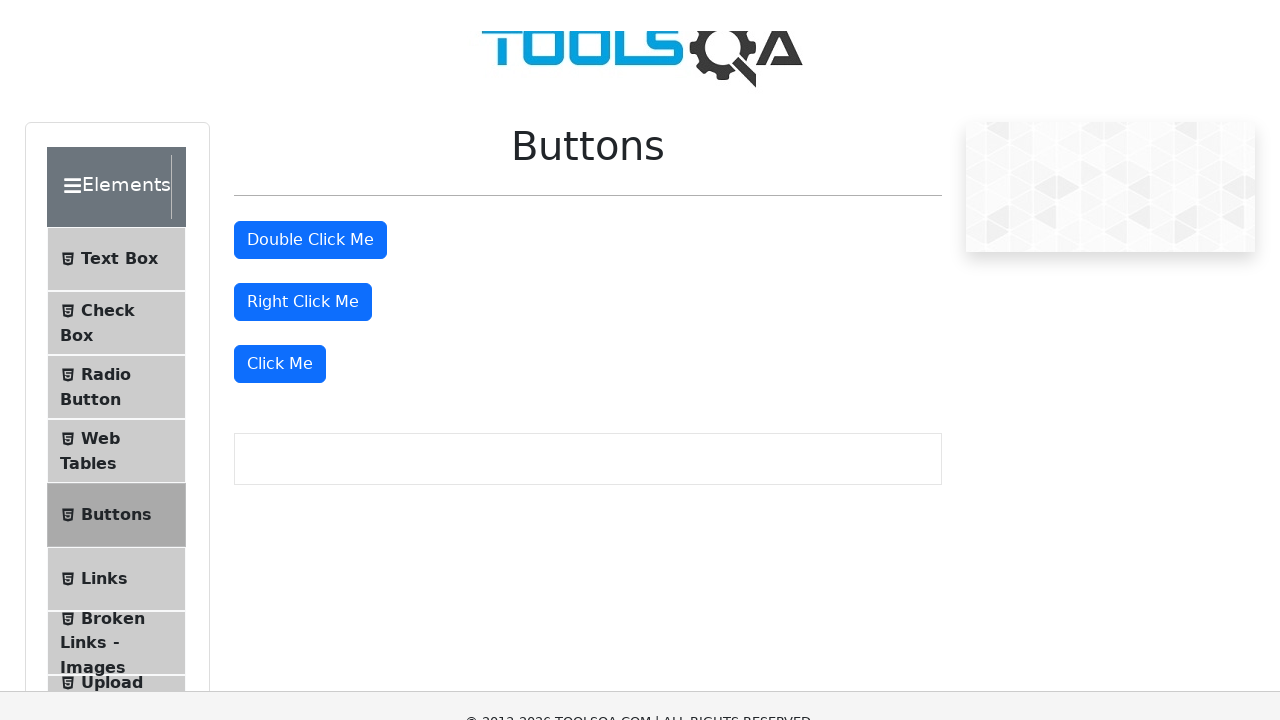

Performed right-click action on the right click button at (303, 19) on button#rightClickBtn
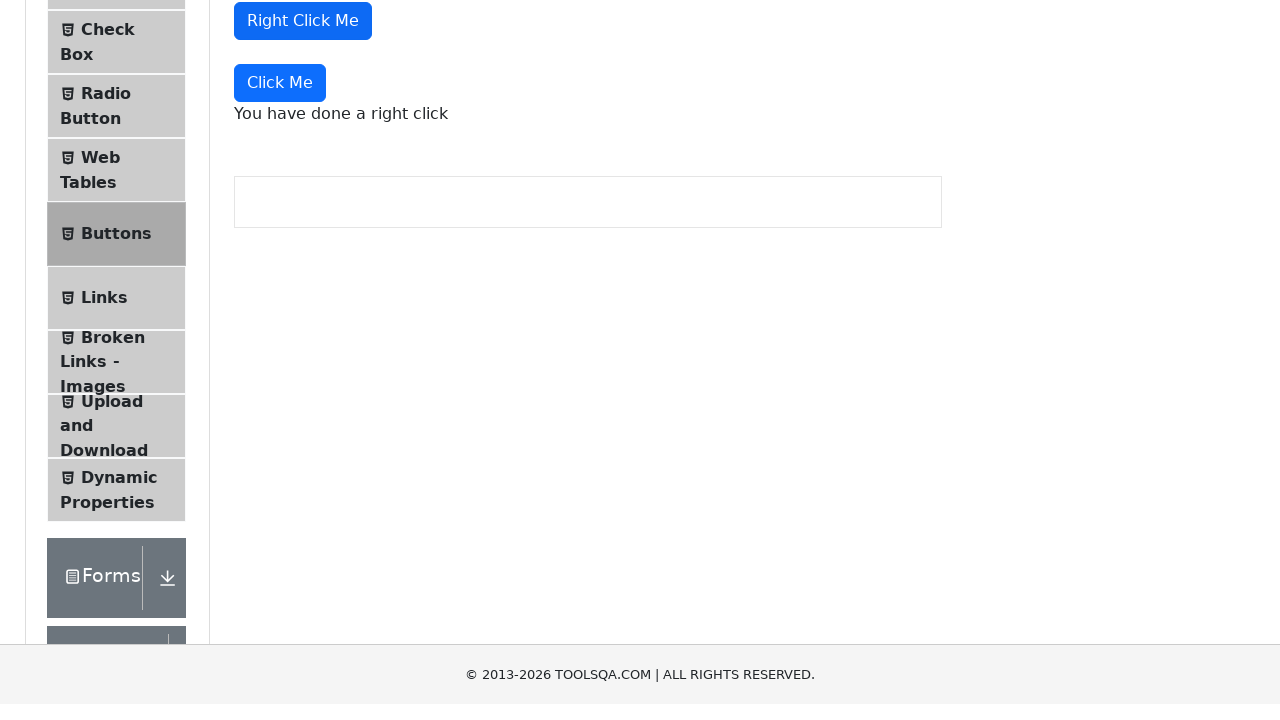

Verified button changed to selected state (btn-primary class applied)
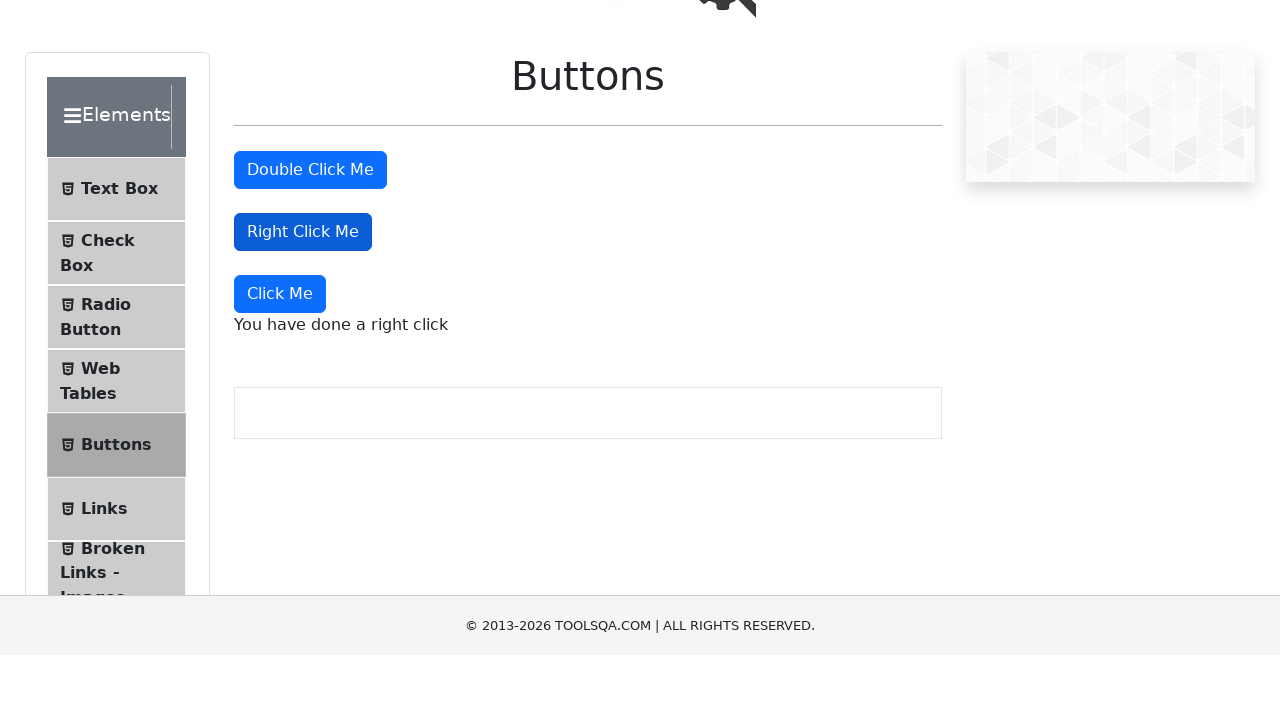

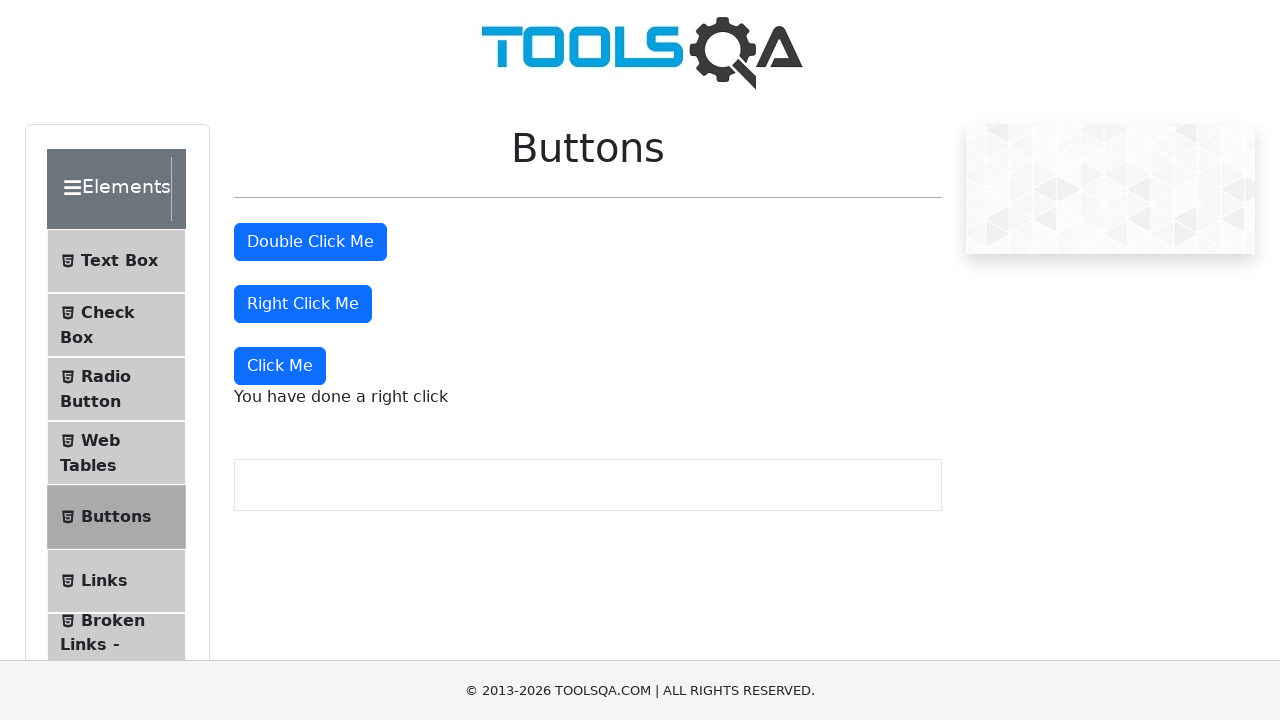